Tests radio button interaction by clicking three different radio buttons on a form demo page, using different selector strategies (ID, CSS selector, and XPath)

Starting URL: https://formy-project.herokuapp.com/radiobutton

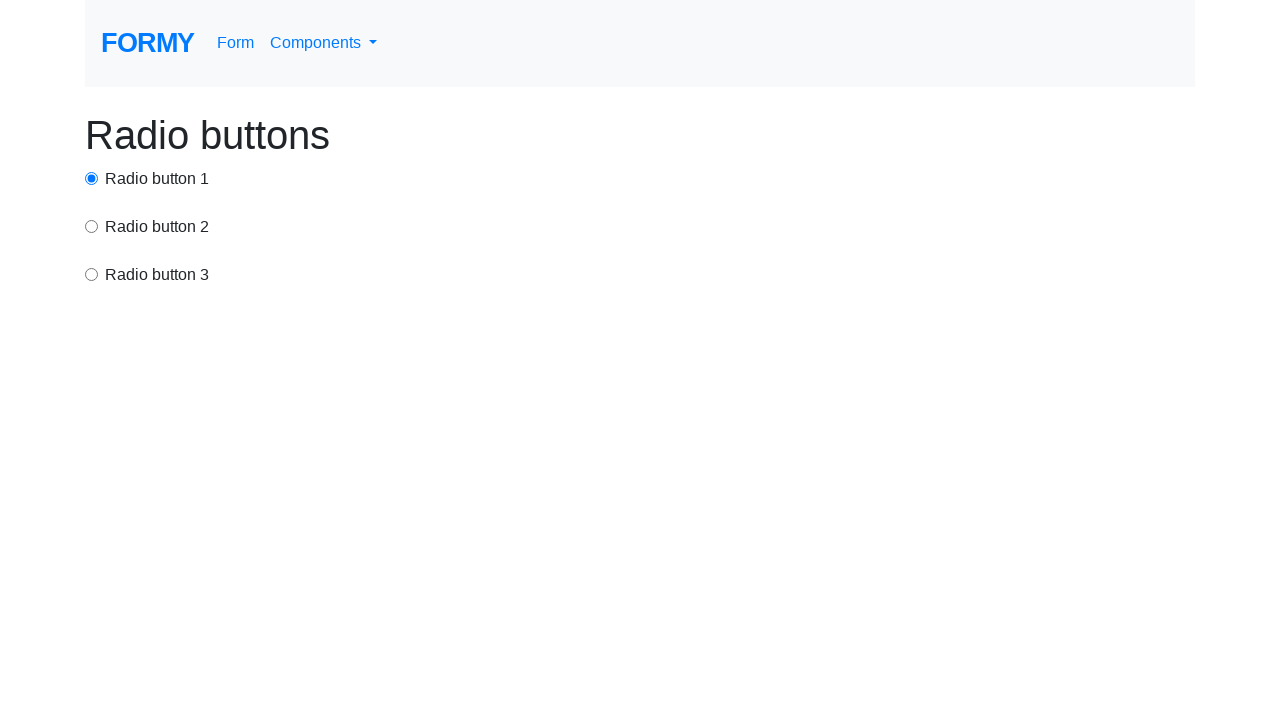

Clicked first radio button using ID selector at (92, 178) on #radio-button-1
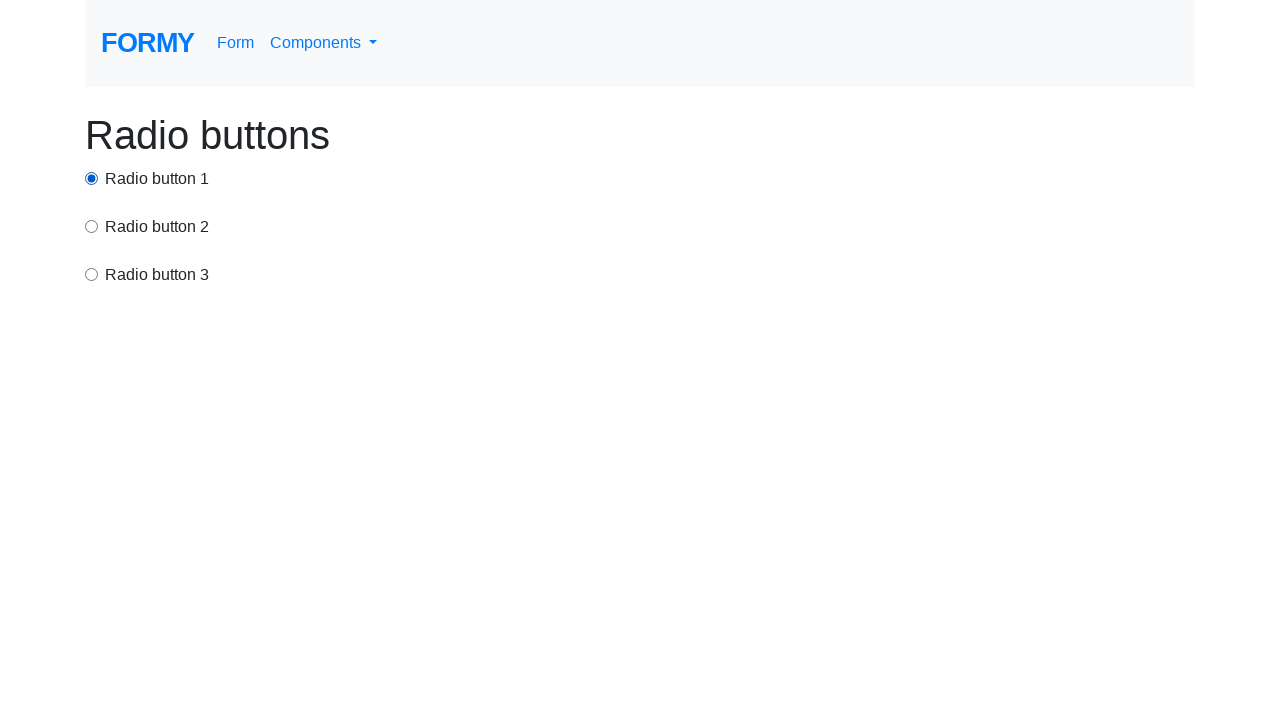

Clicked second radio button using CSS selector at (92, 226) on input[value='option2']
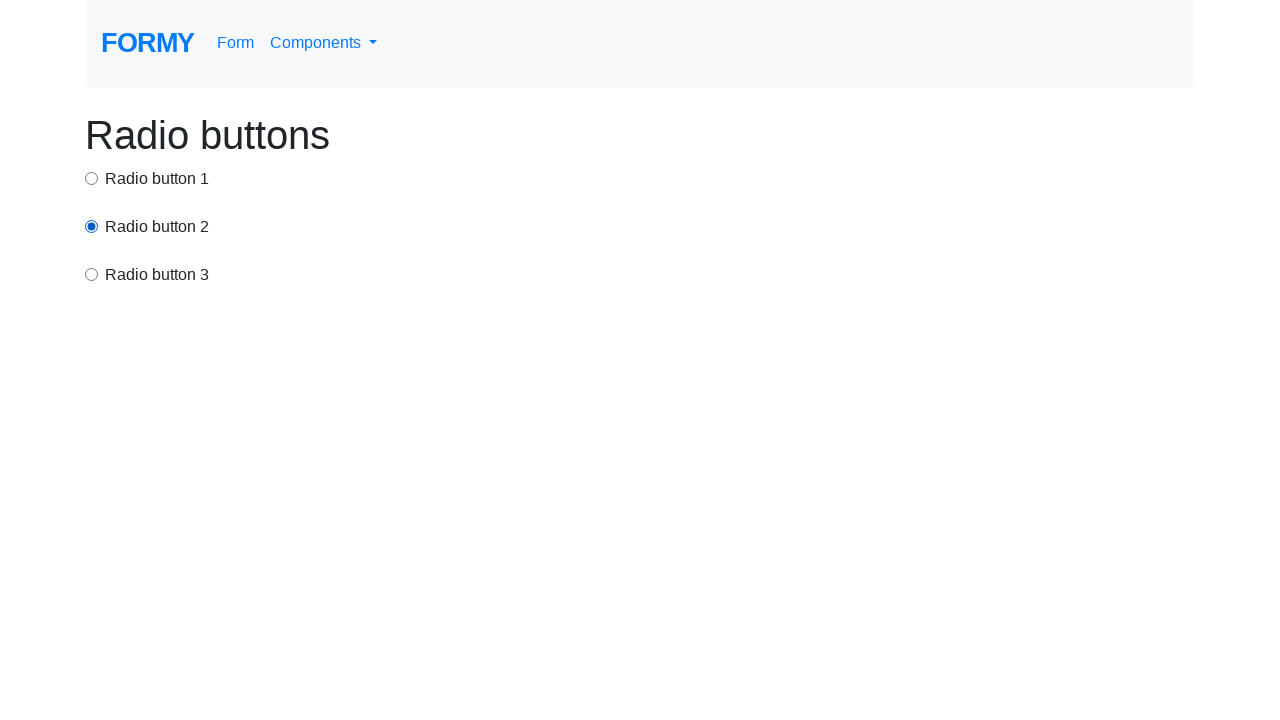

Clicked third radio button using XPath selector at (92, 274) on xpath=/html/body/div/div[3]/input
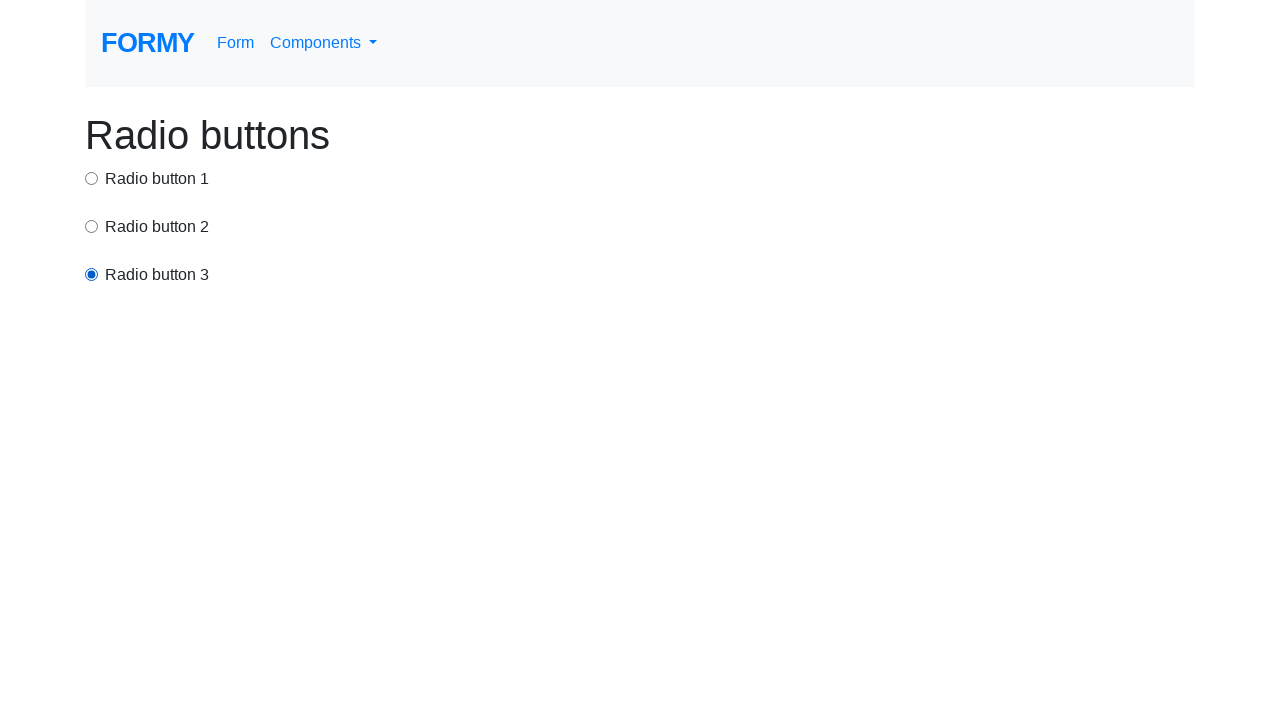

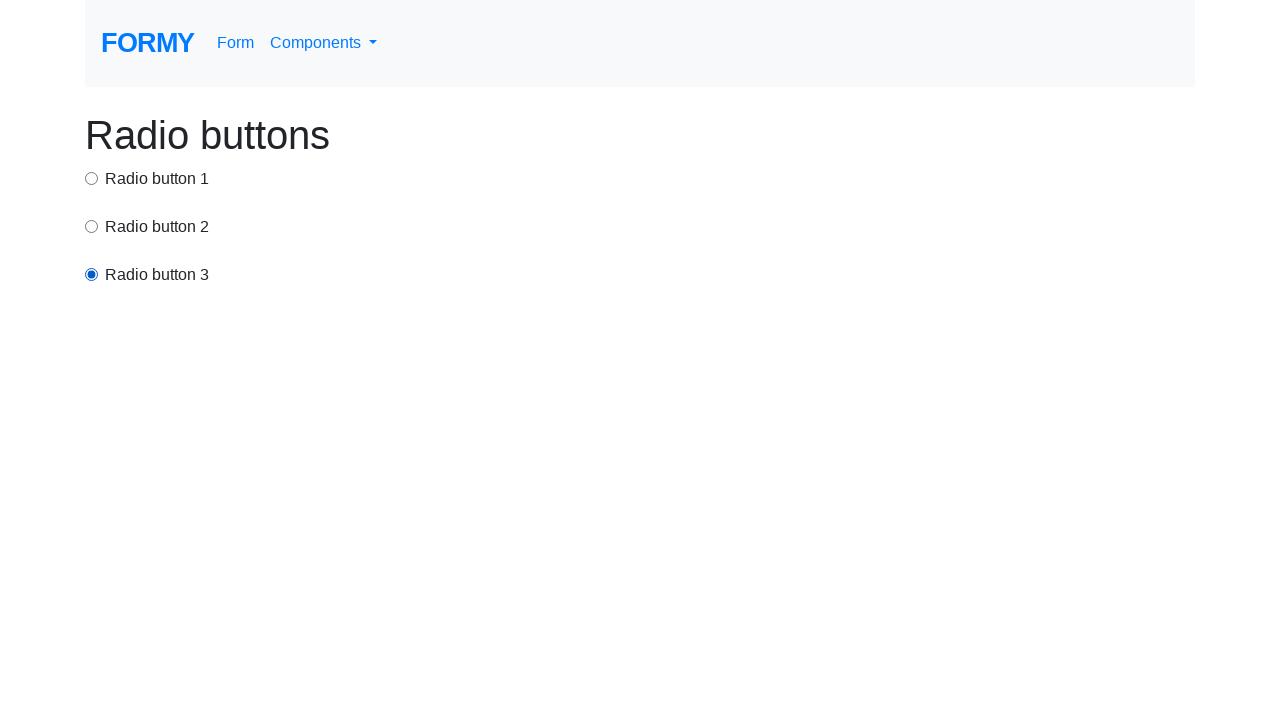